Tests window handling functionality by opening a new window, switching between parent and child windows, and verifying content in each window

Starting URL: https://the-internet.herokuapp.com/windows

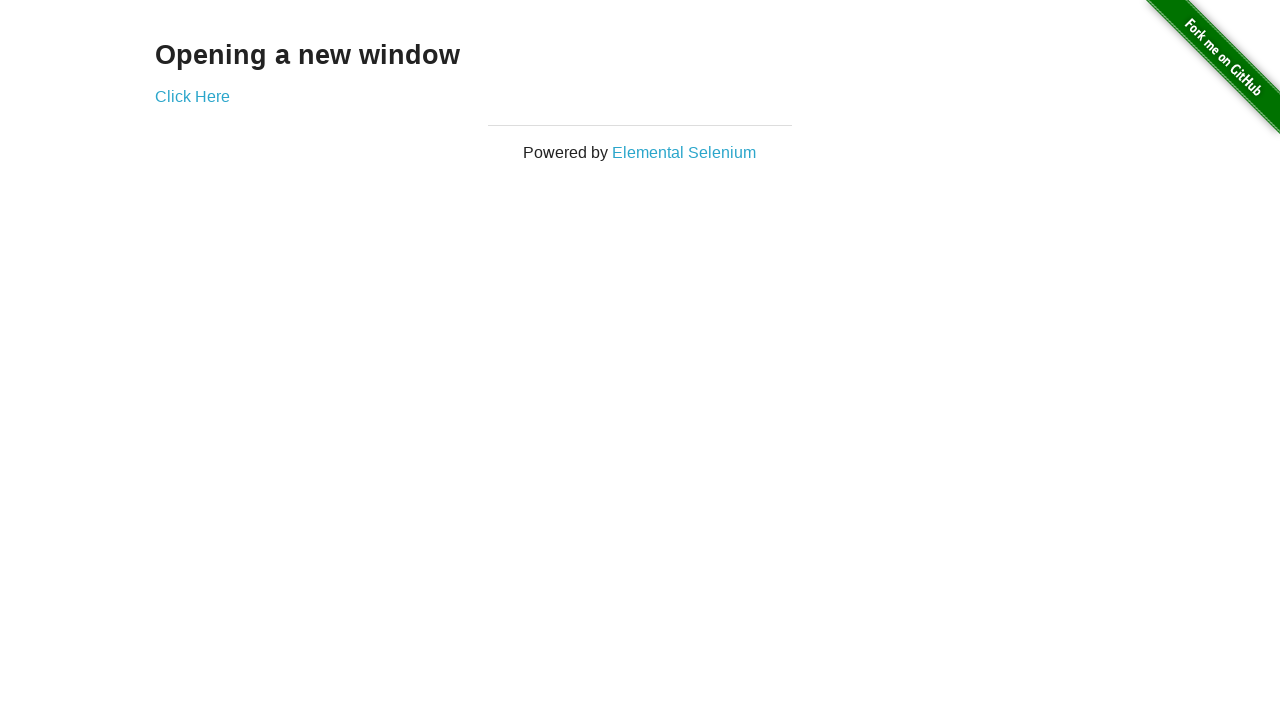

Clicked link to open new window at (192, 96) on a[href='/windows/new']
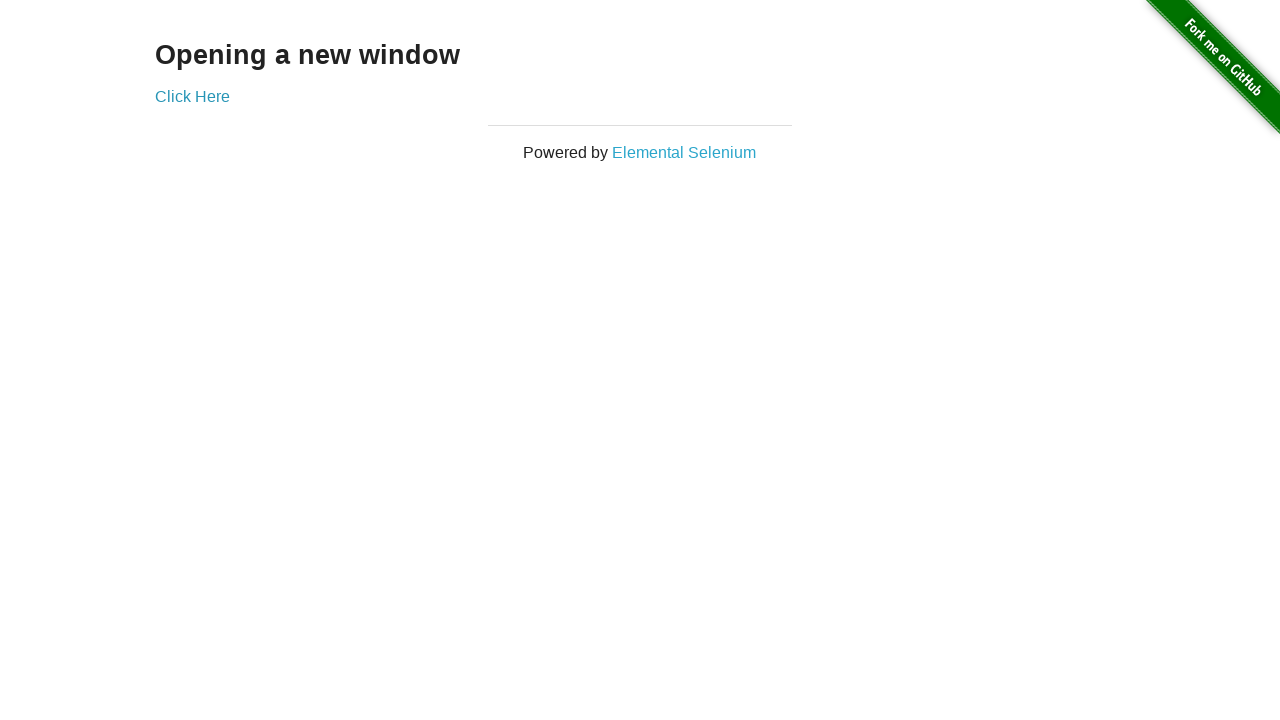

New window/page object obtained
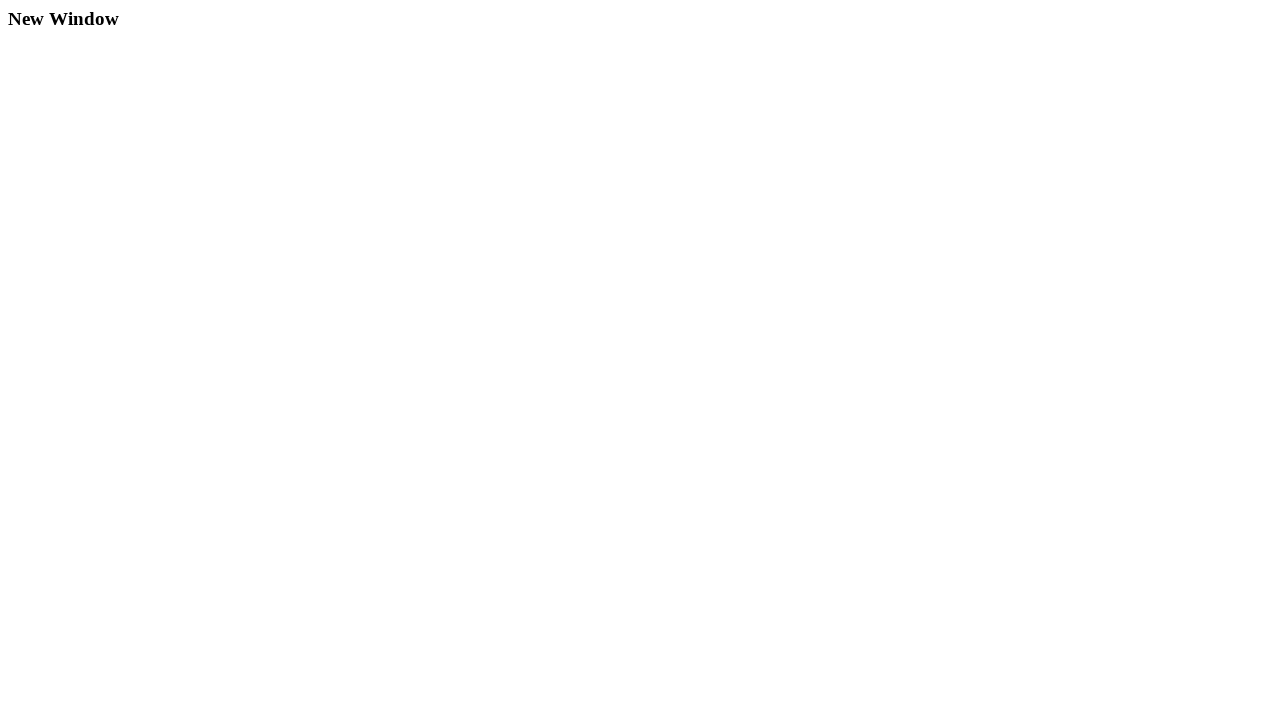

Retrieved text from new window: 'New Window'
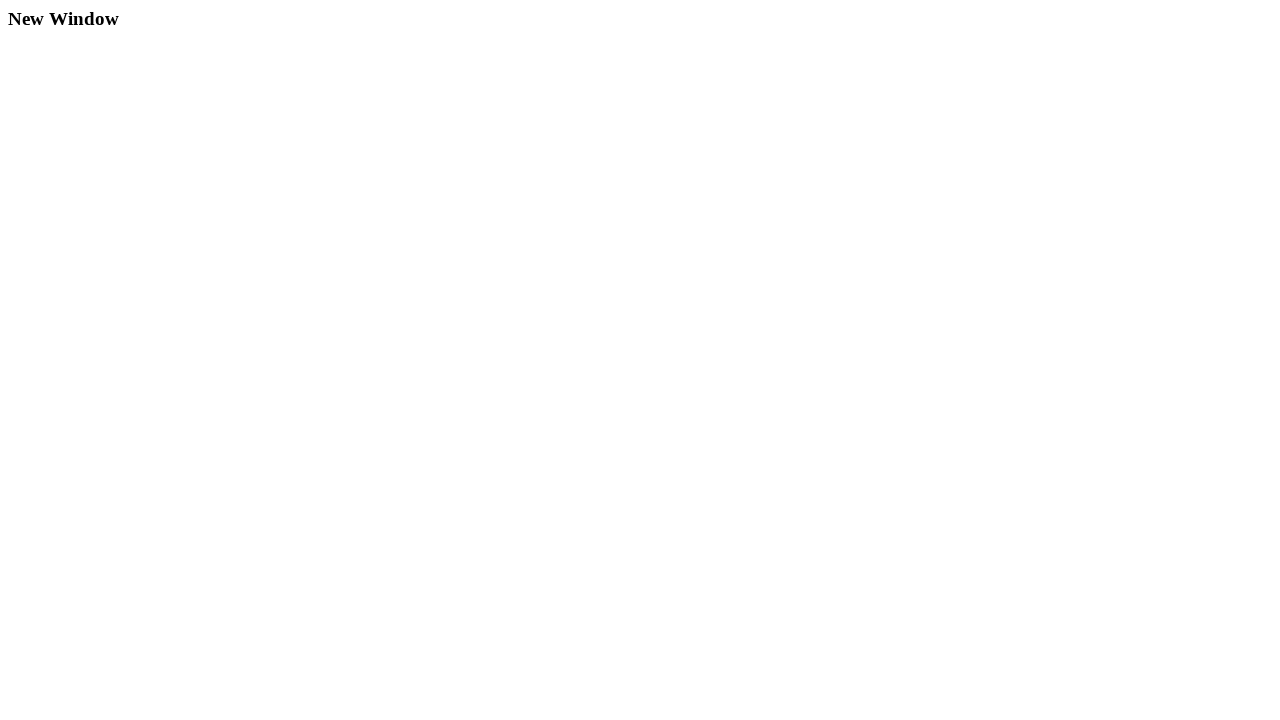

Retrieved text from original window: 'Opening a new window'
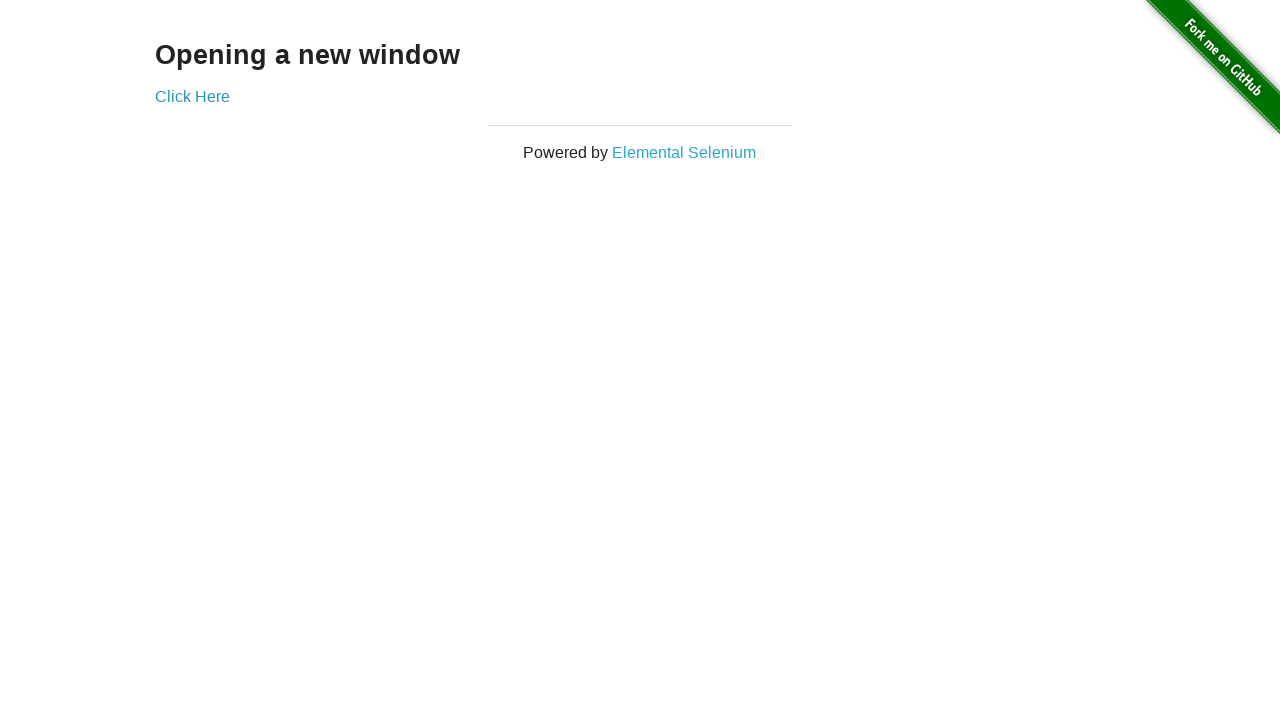

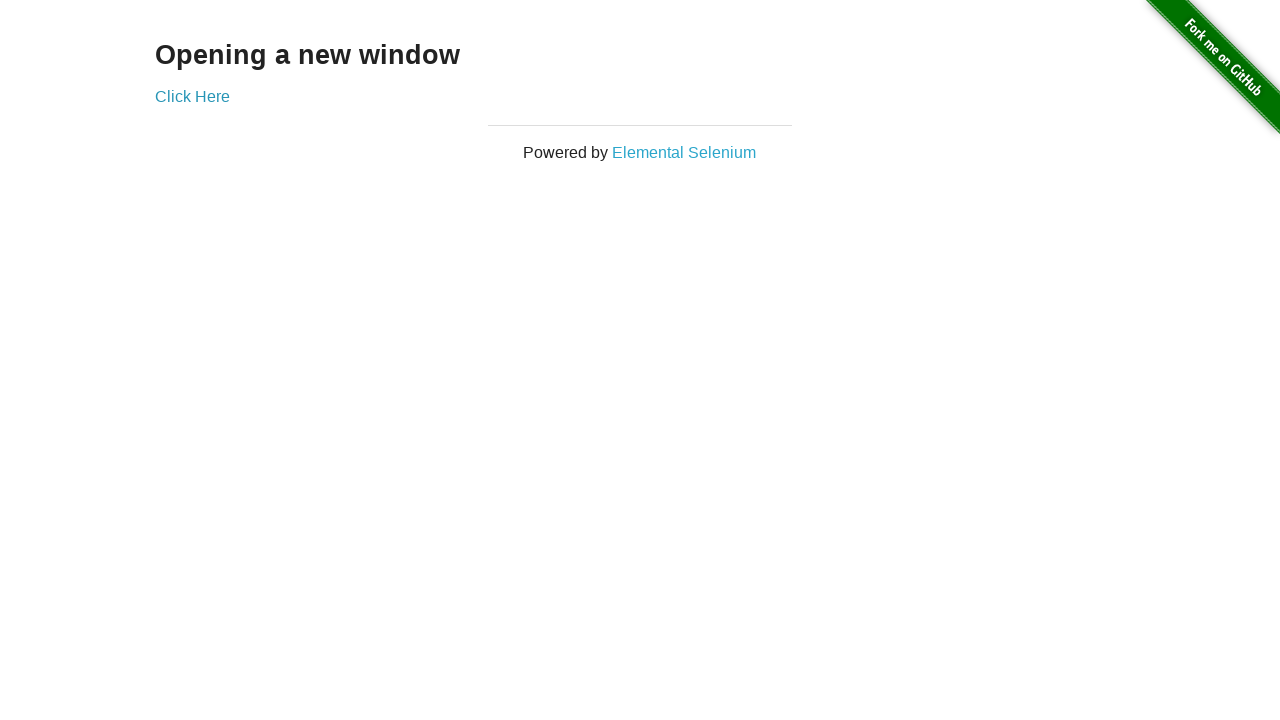